Tests checkbox and radio button interactions by clicking on a checkbox and a radio button, then verifying they are selected

Starting URL: https://bonigarcia.dev/selenium-webdriver-java/web-form.html

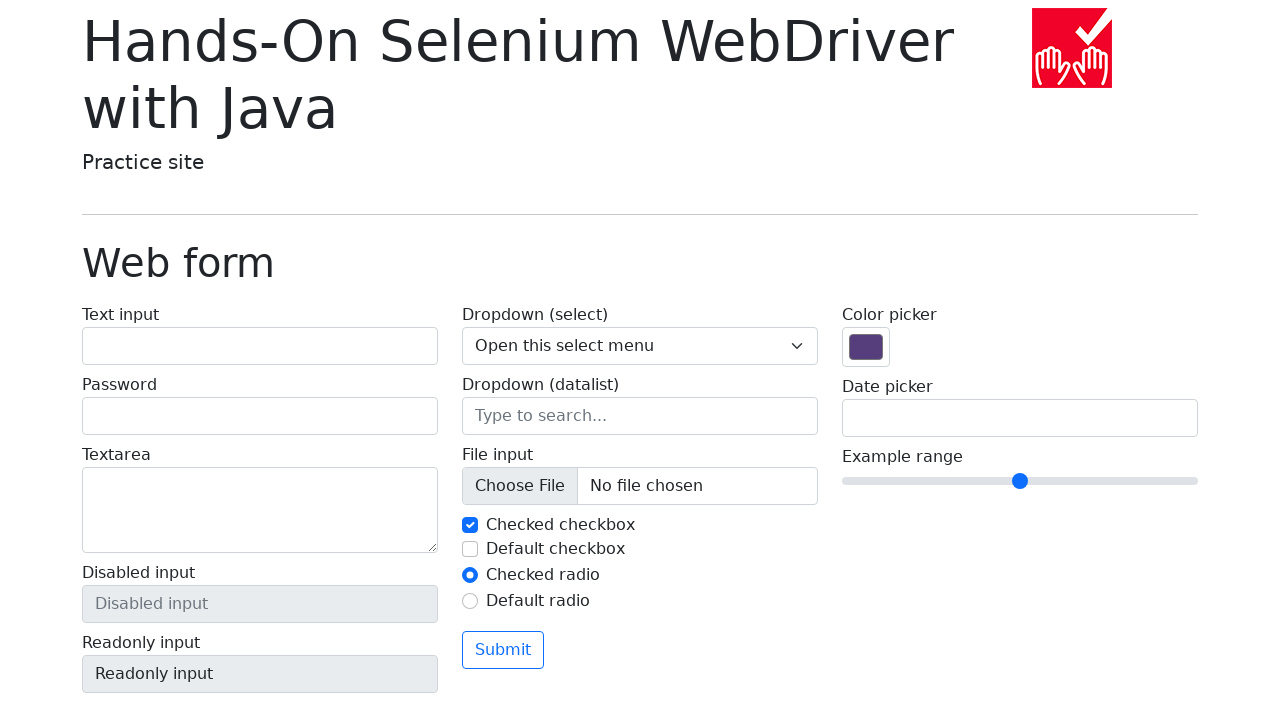

Navigated to web form page
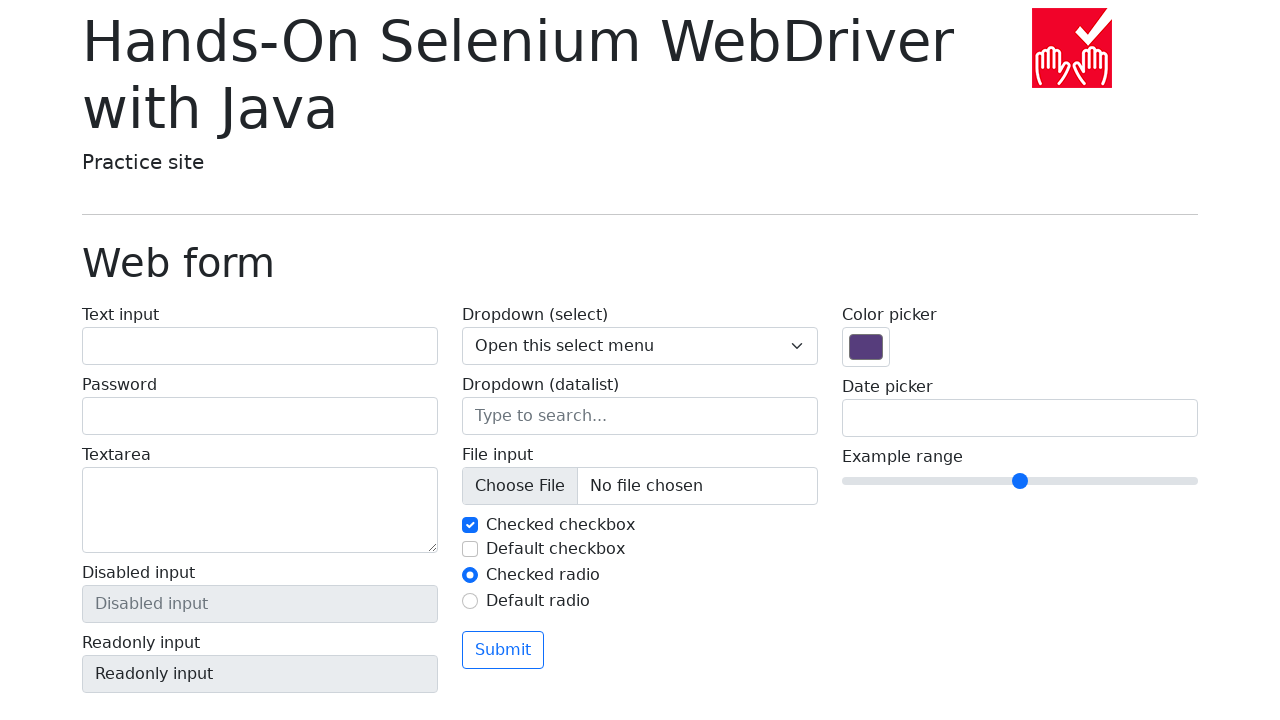

Clicked checkbox 2 at (470, 549) on #my-check-2
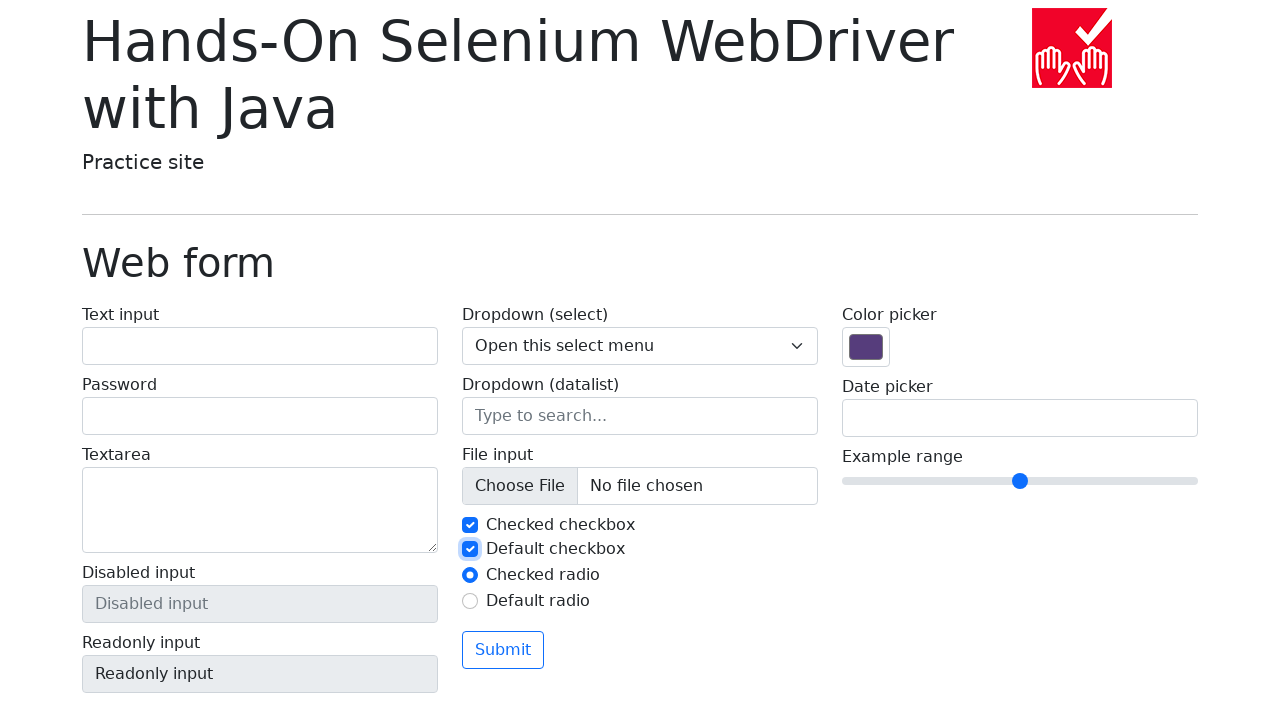

Verified checkbox 2 is selected
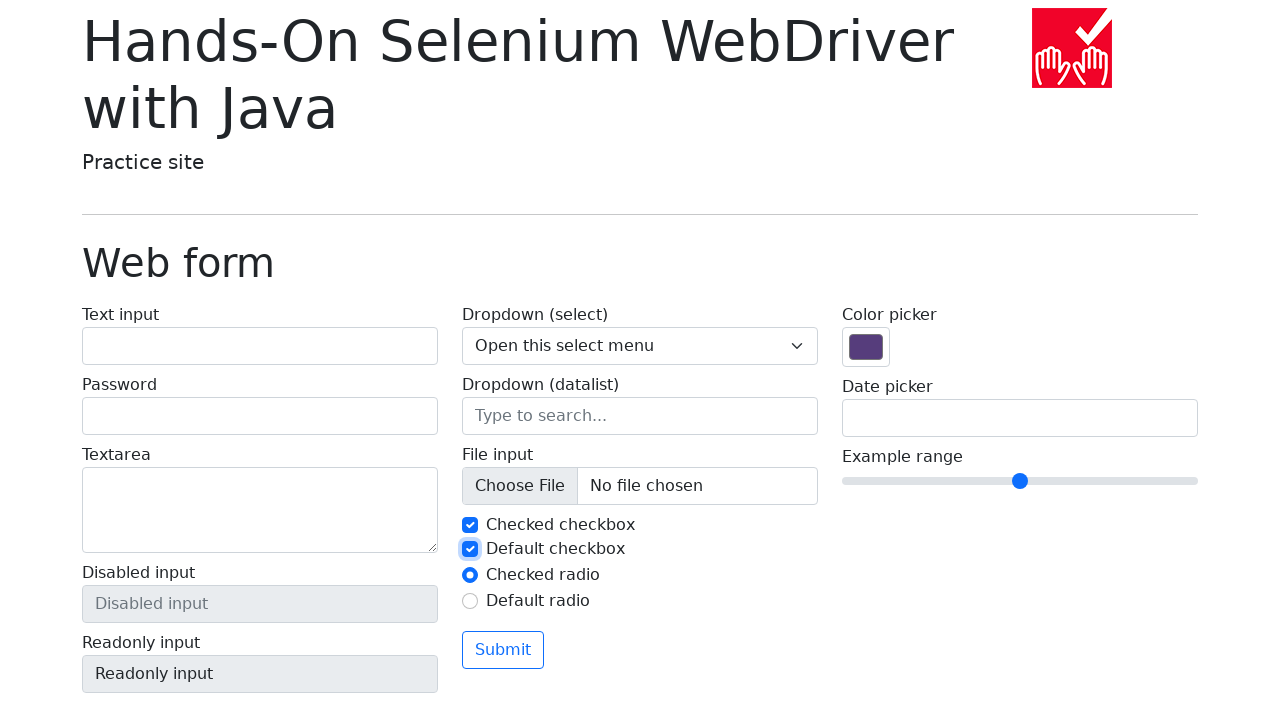

Clicked radio button 2 at (470, 601) on #my-radio-2
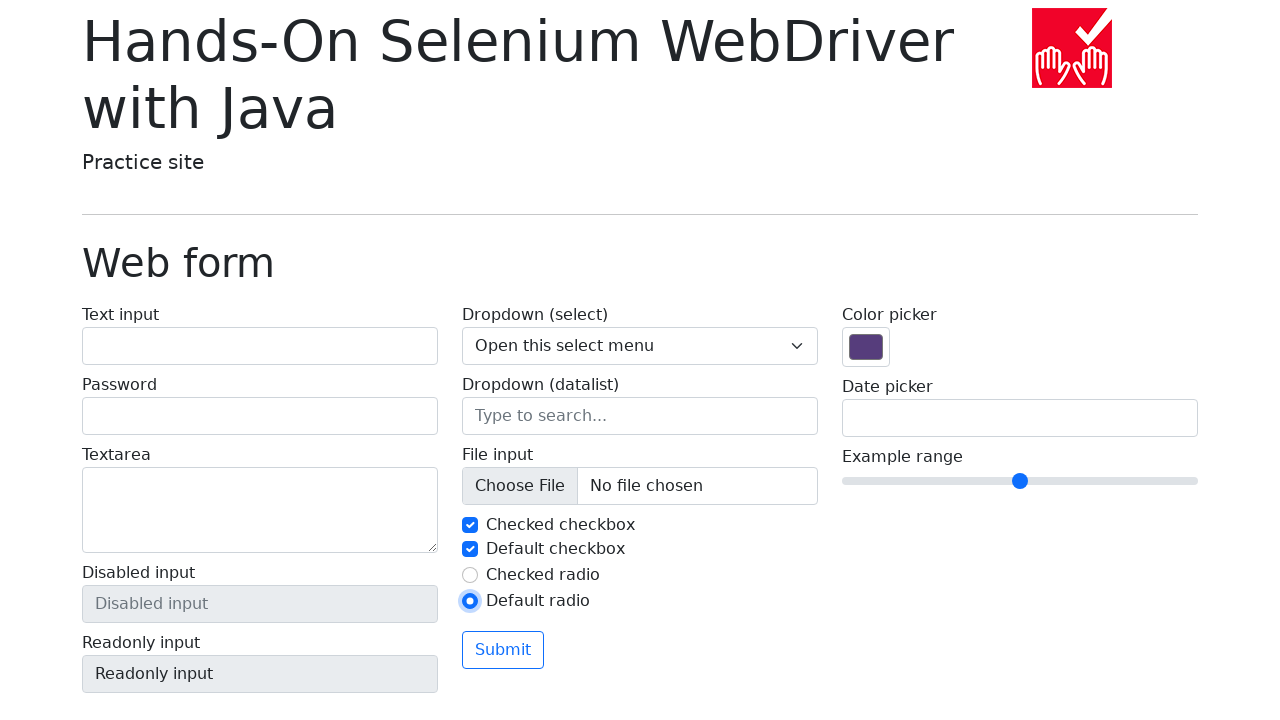

Verified radio button 2 is selected
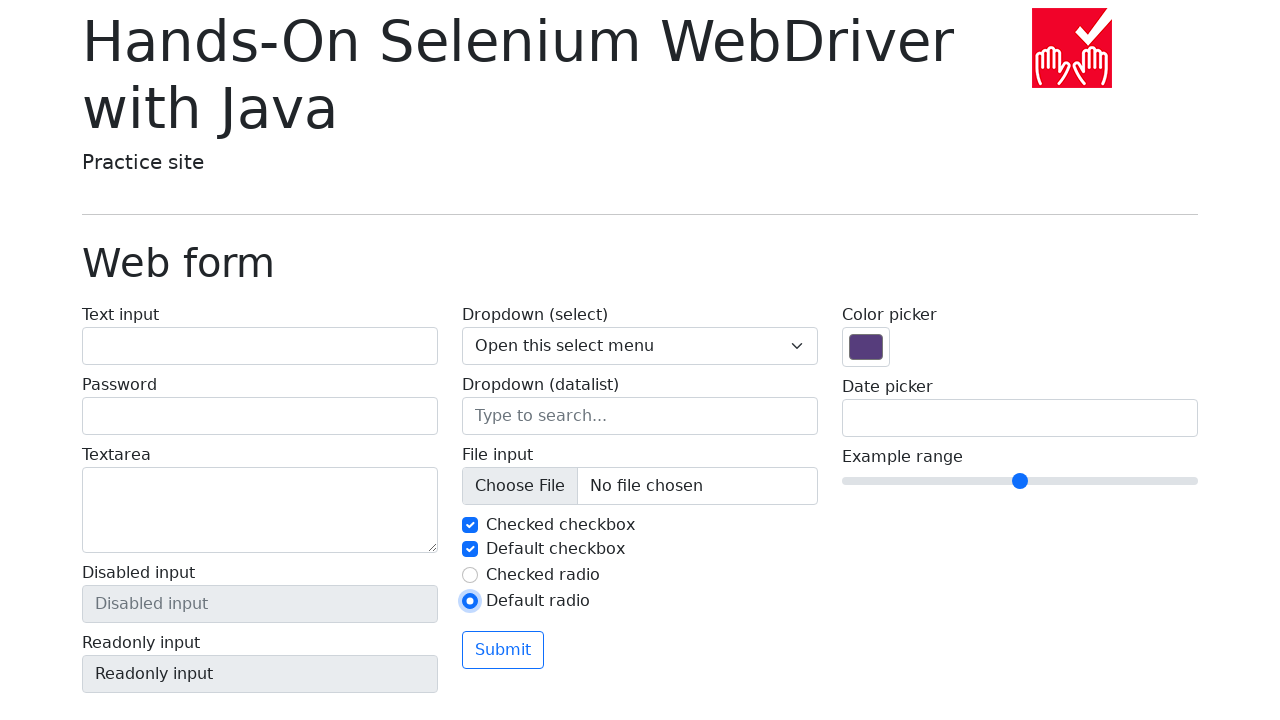

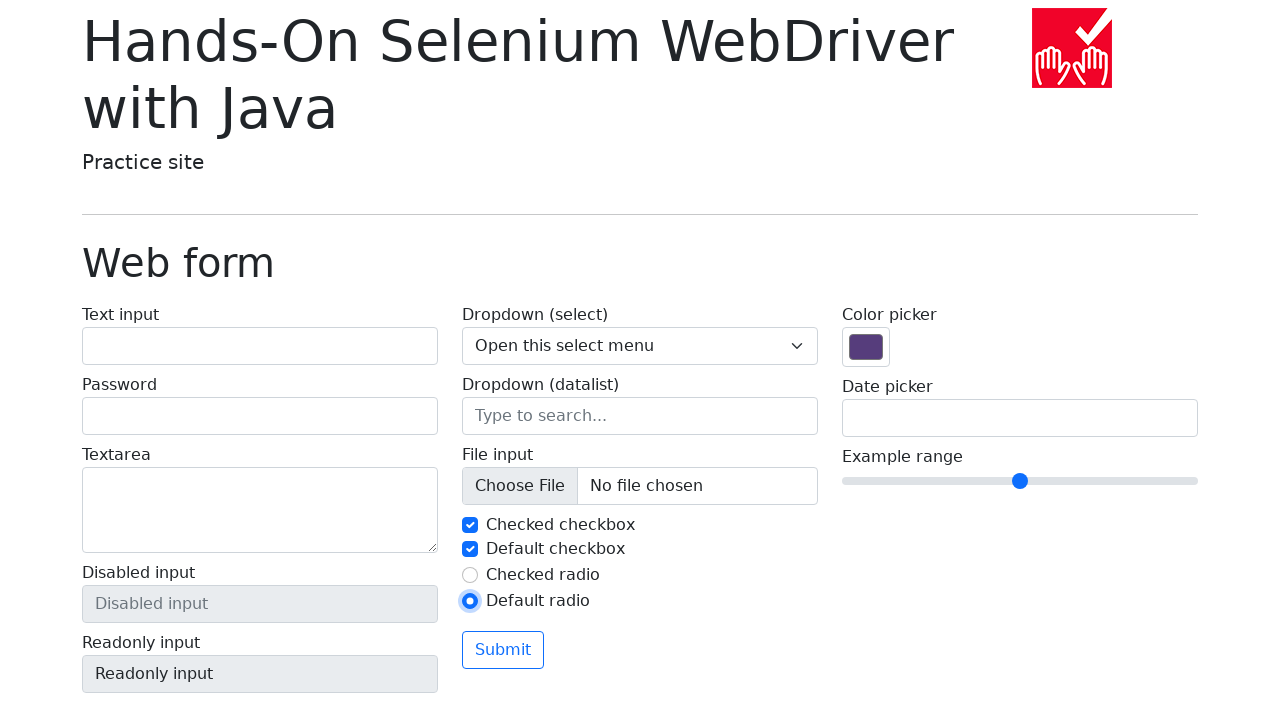